Tests an e-commerce shopping flow by adding specific items (Cucumber and Beetroot) to the cart, proceeding to checkout, applying a promo code, and verifying the promo info is displayed.

Starting URL: https://rahulshettyacademy.com/seleniumPractise/

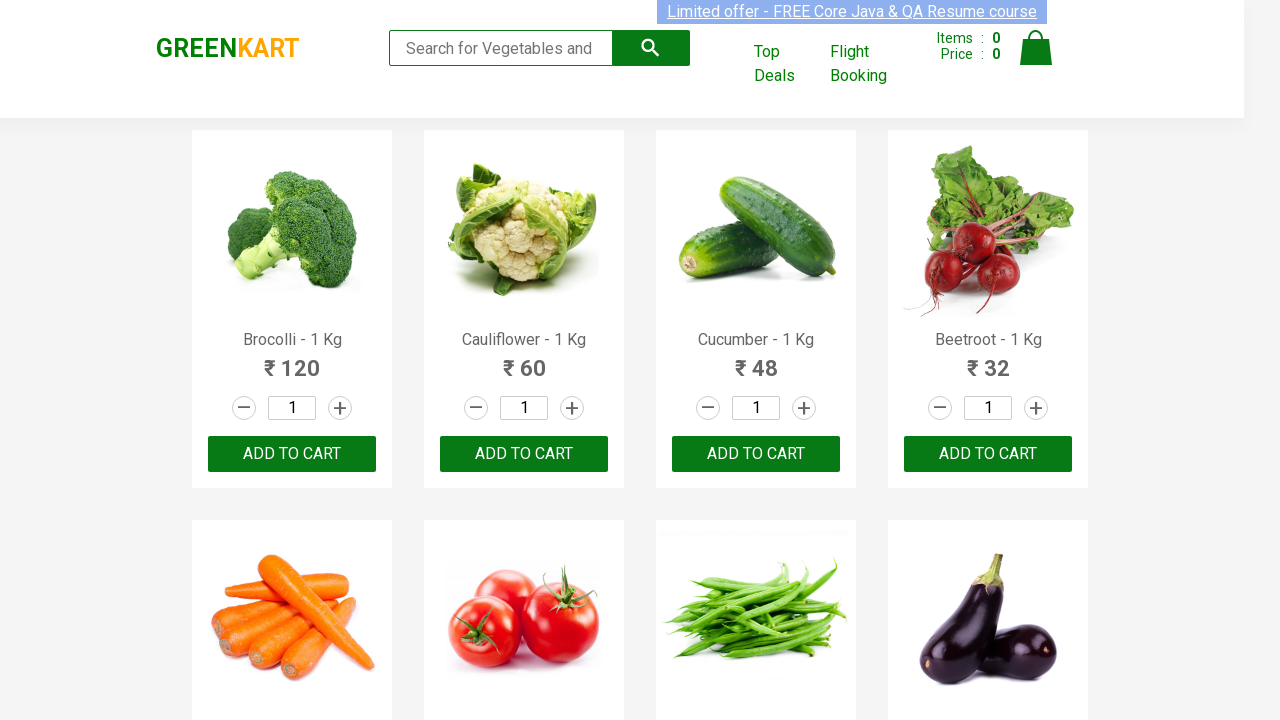

Waited for product names to load
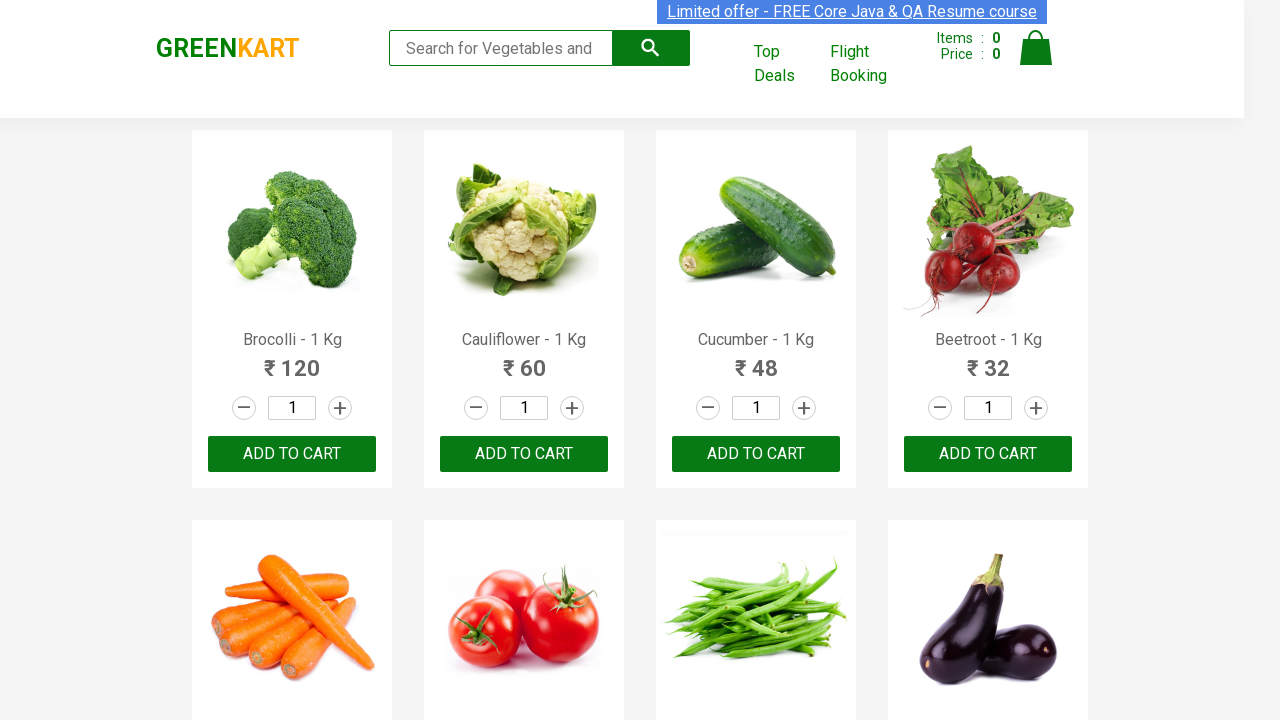

Retrieved all product elements from page
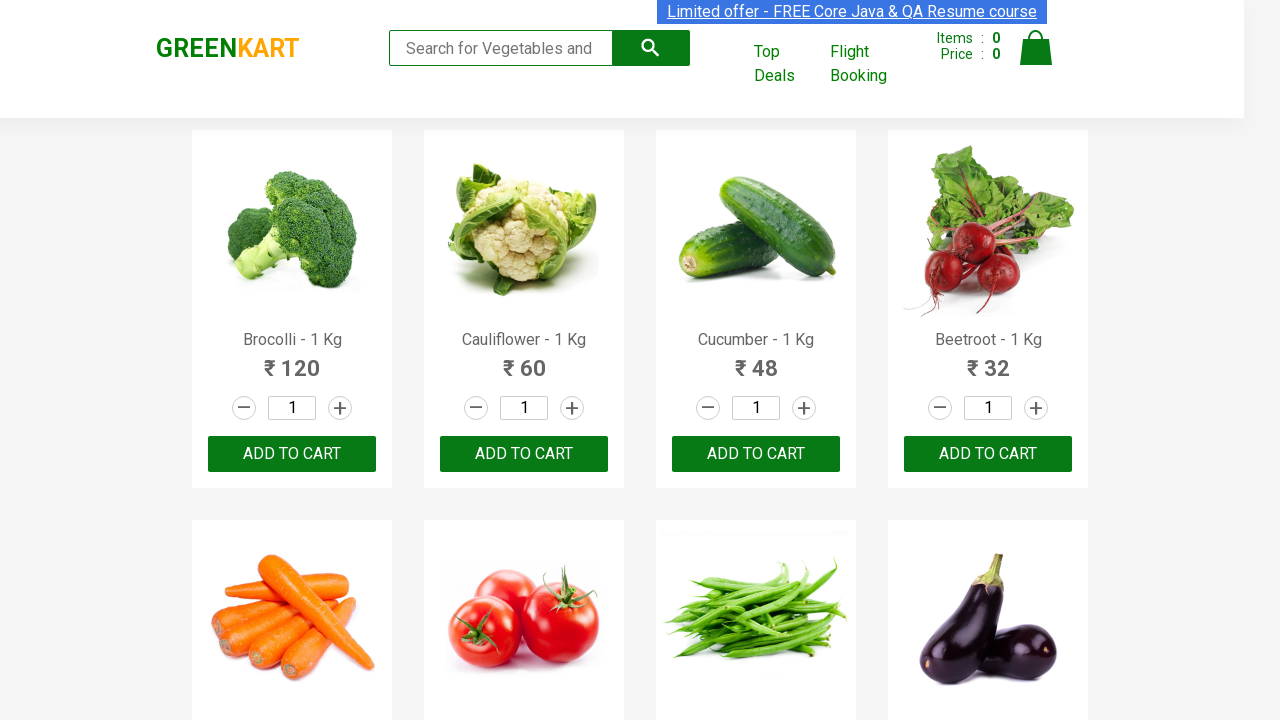

Clicked 'Add to Cart' button for Cucumber at (756, 454) on xpath=//div[@class='product-action']/button >> nth=2
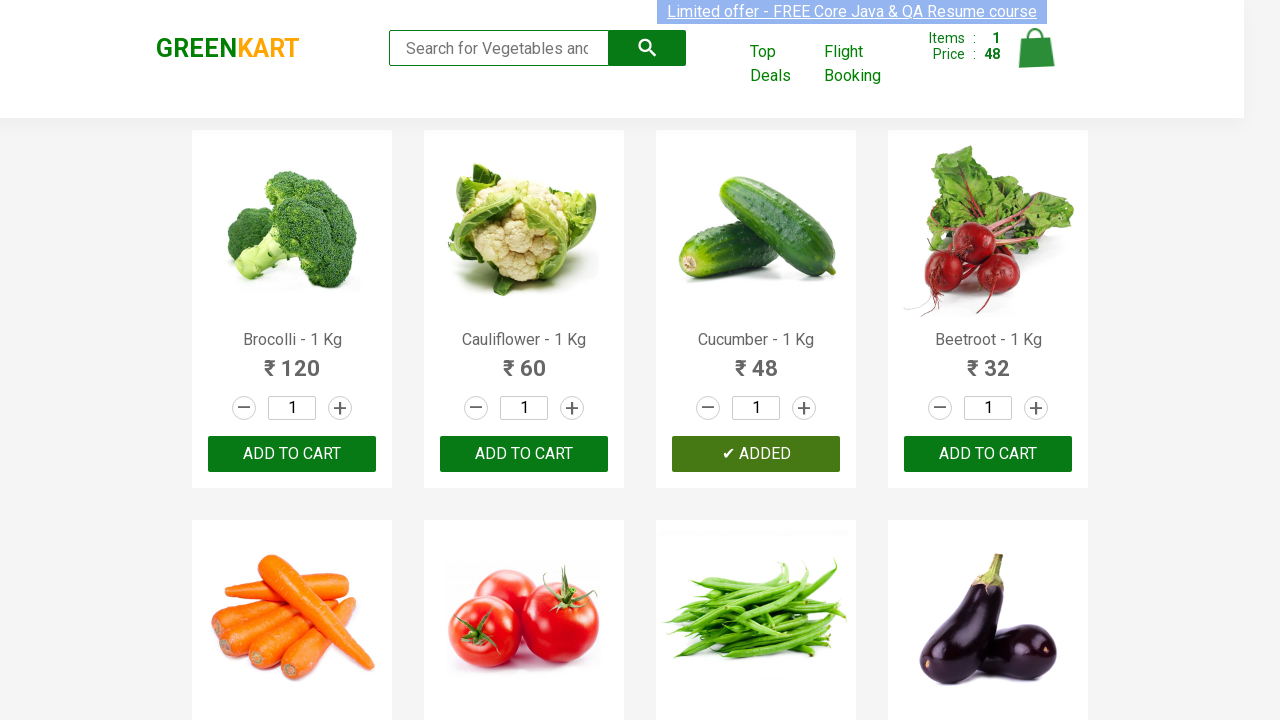

Clicked 'Add to Cart' button for Beetroot at (988, 454) on xpath=//div[@class='product-action']/button >> nth=3
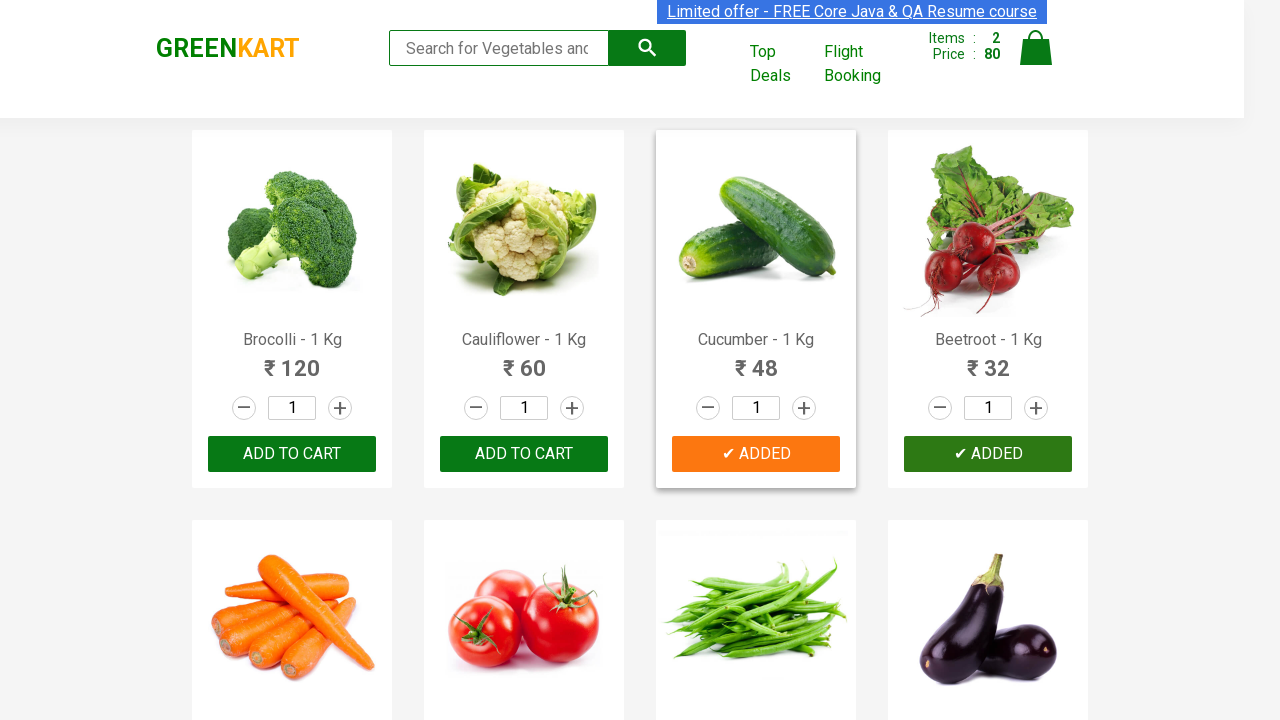

Clicked on cart icon to view shopping cart at (1036, 48) on img[alt='Cart']
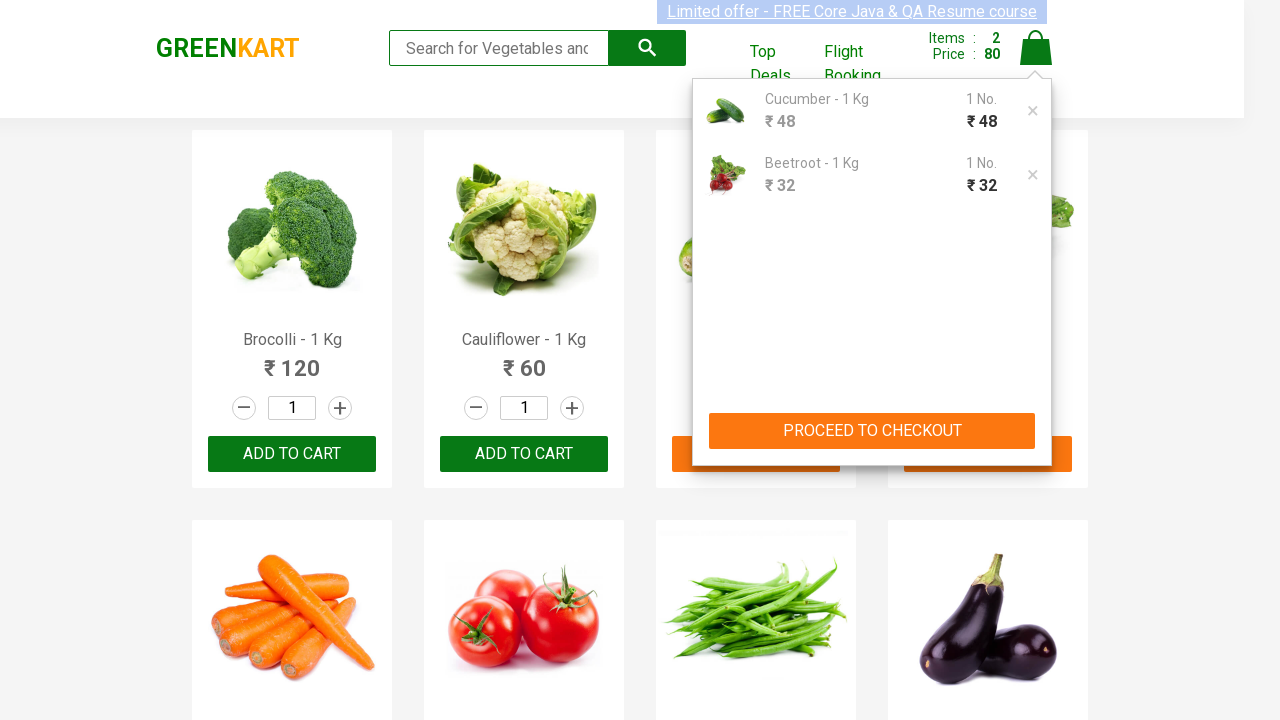

Clicked 'PROCEED TO CHECKOUT' button at (872, 431) on xpath=//button[text()='PROCEED TO CHECKOUT']
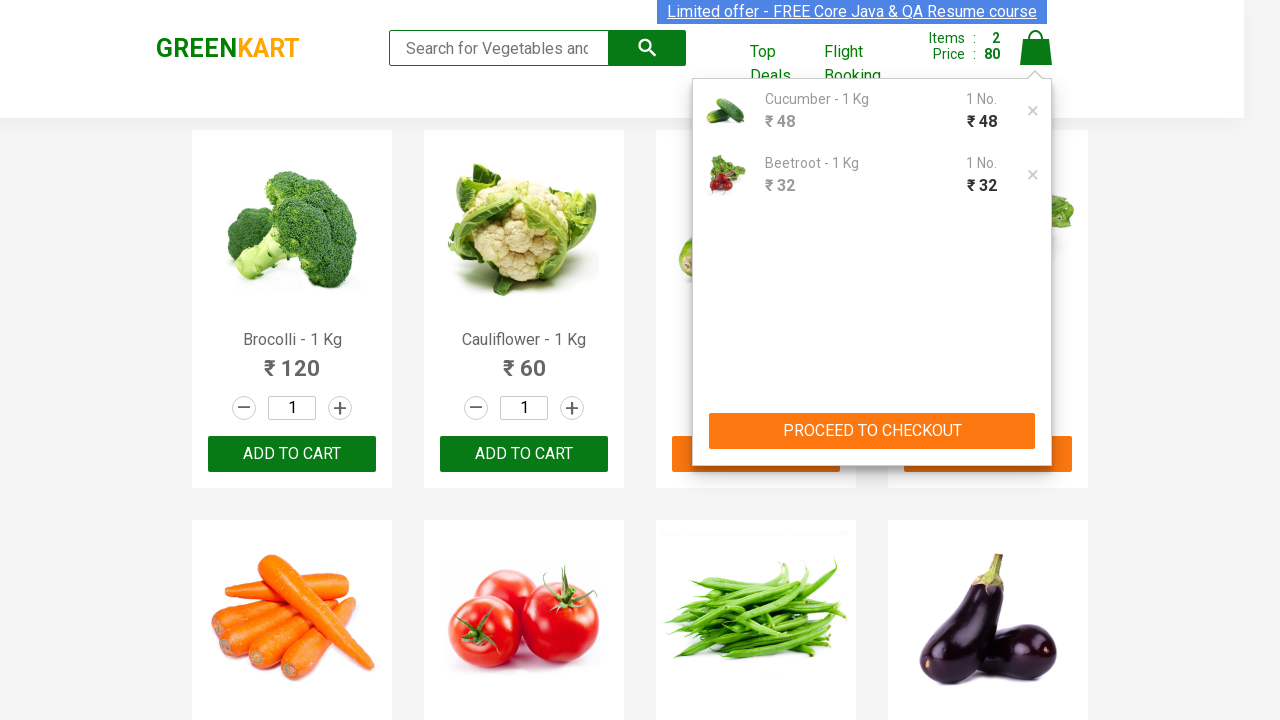

Checkout page loaded with promo code input field
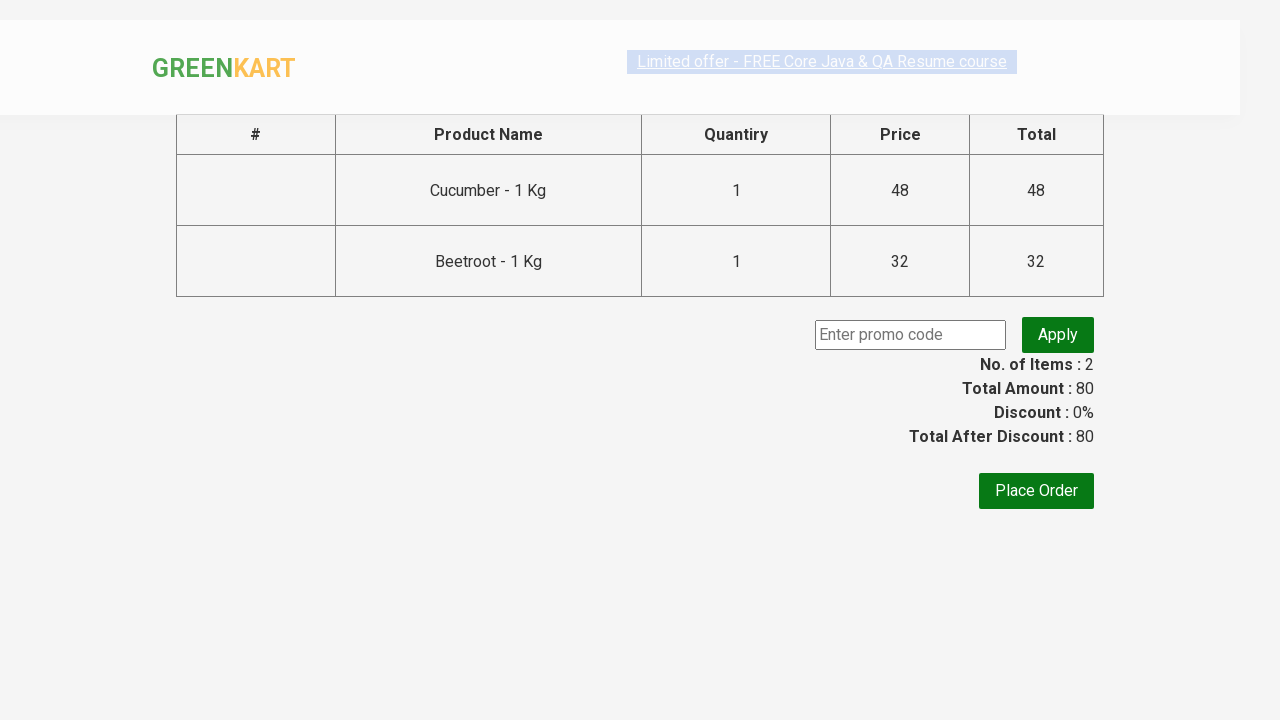

Entered promo code 'rahulshetty2024' in promo code field on input.promoCode
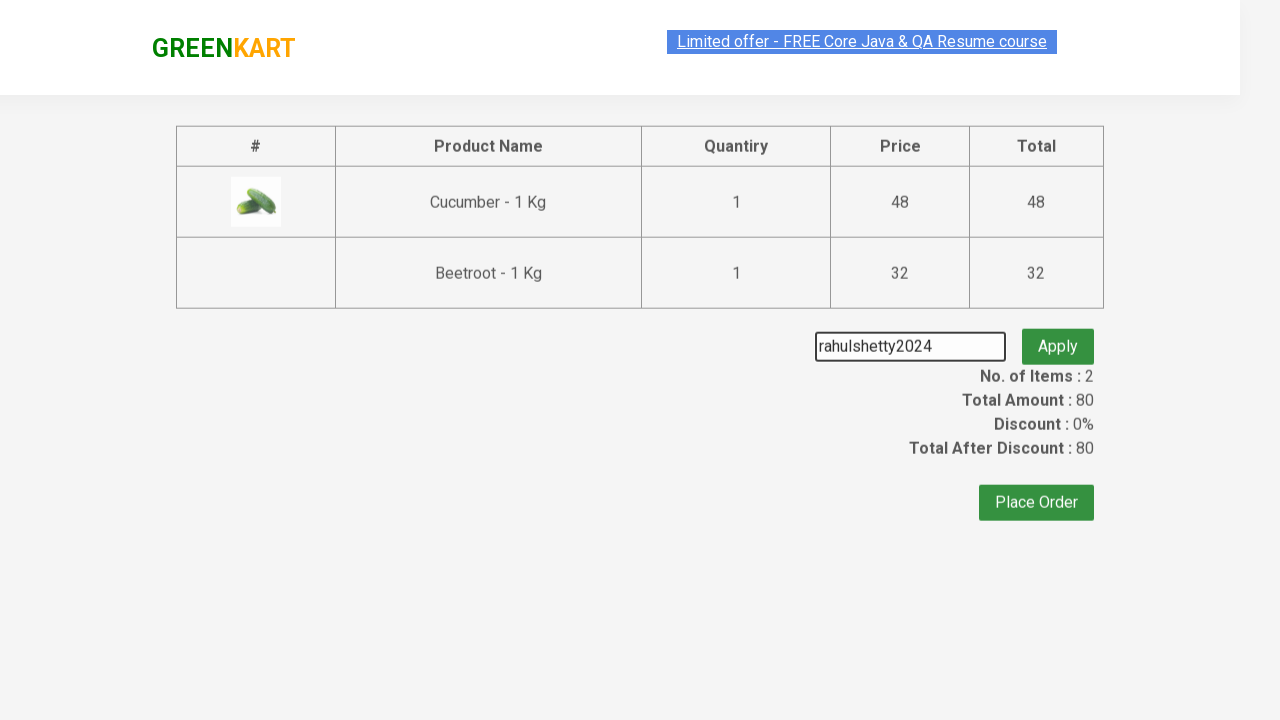

Clicked apply button to submit promo code at (1058, 335) on button.promoBtn
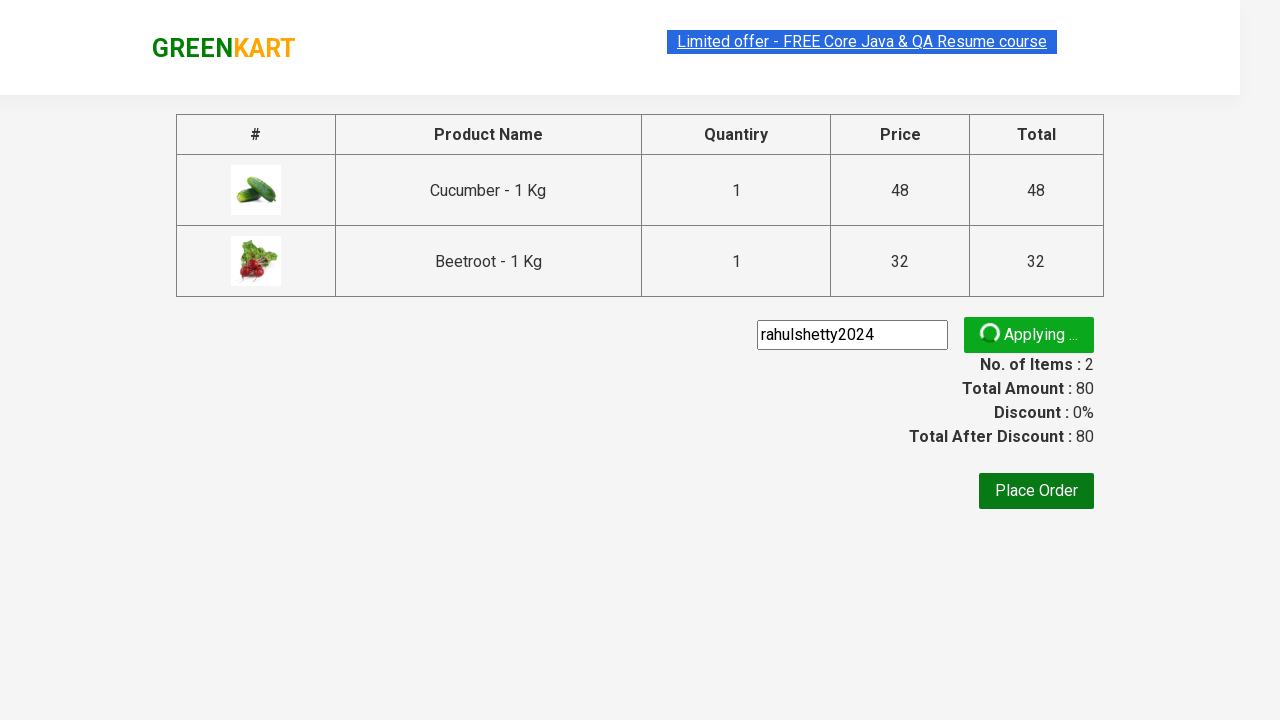

Promo code applied successfully and promo info displayed
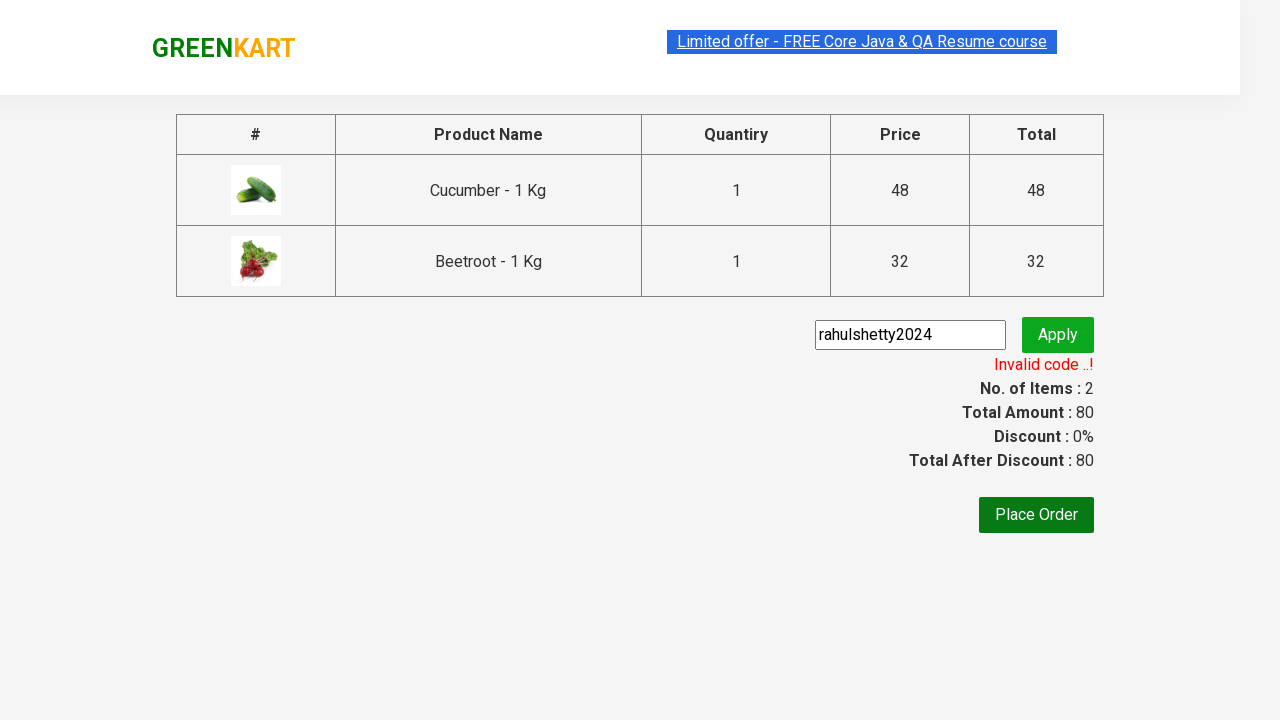

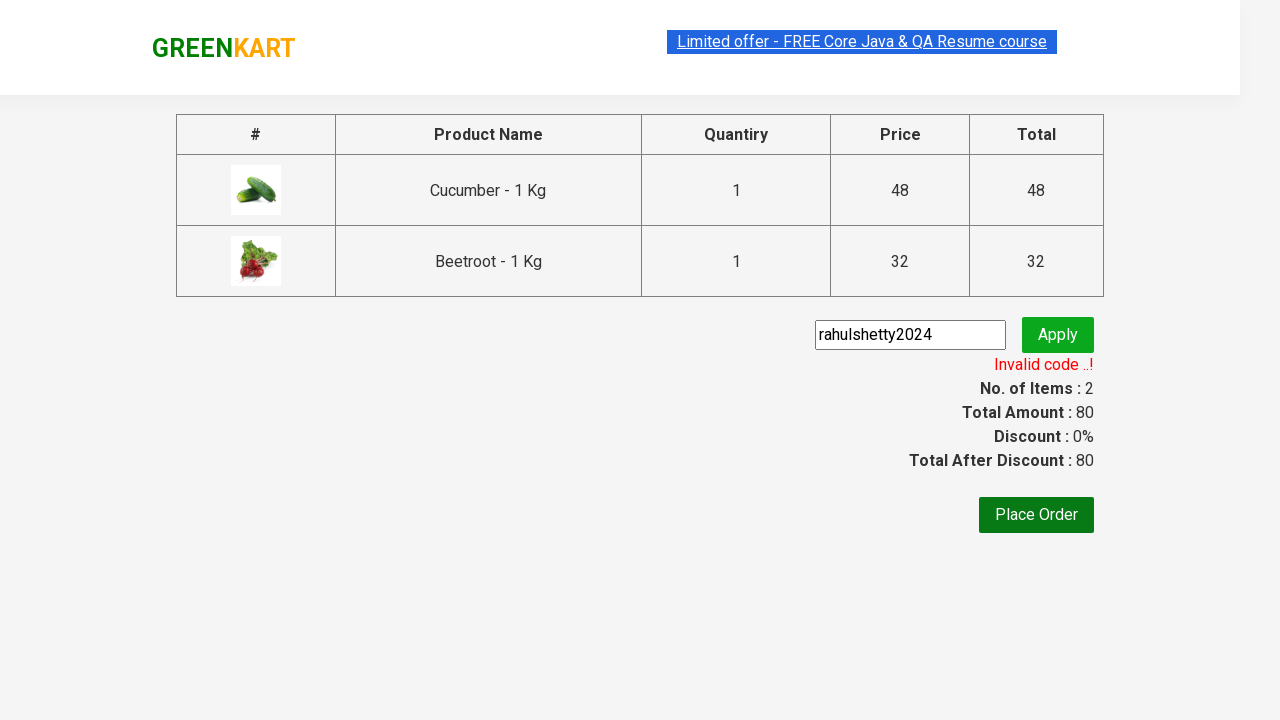